Verifies that the state dropdown is enabled on the practice form

Starting URL: https://demoqa.com/automation-practice-form

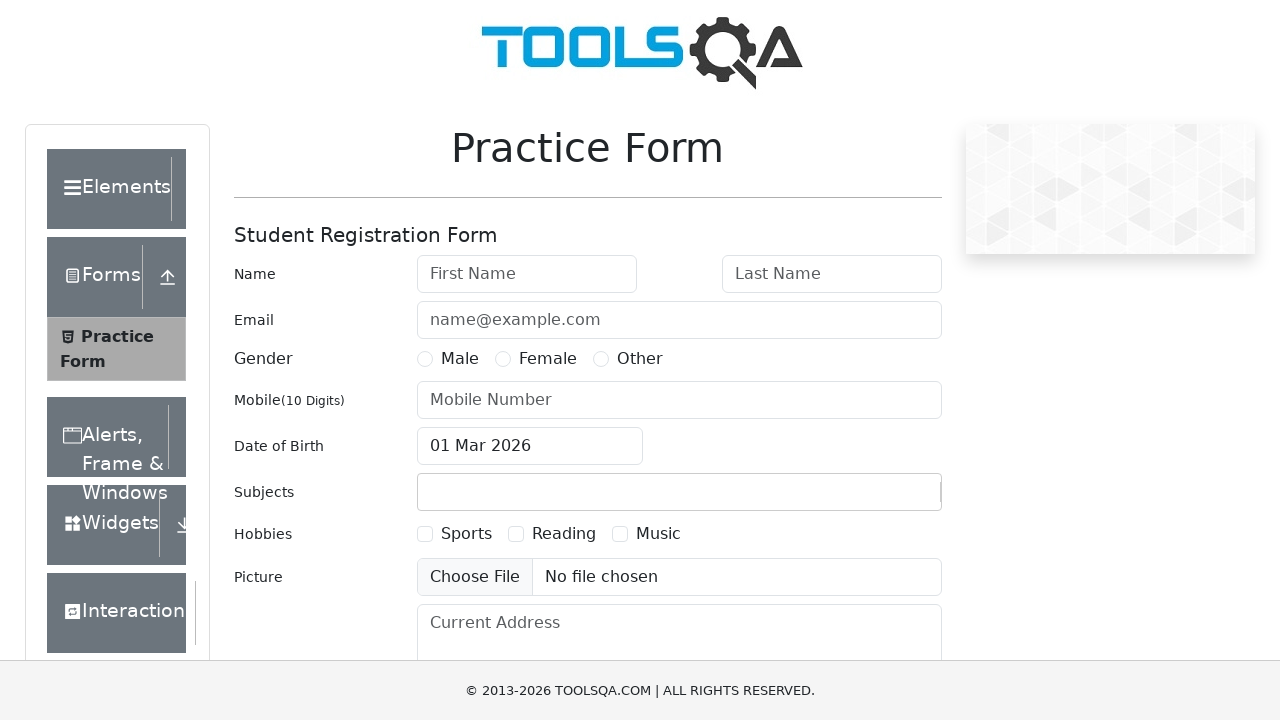

Navigated to practice form page
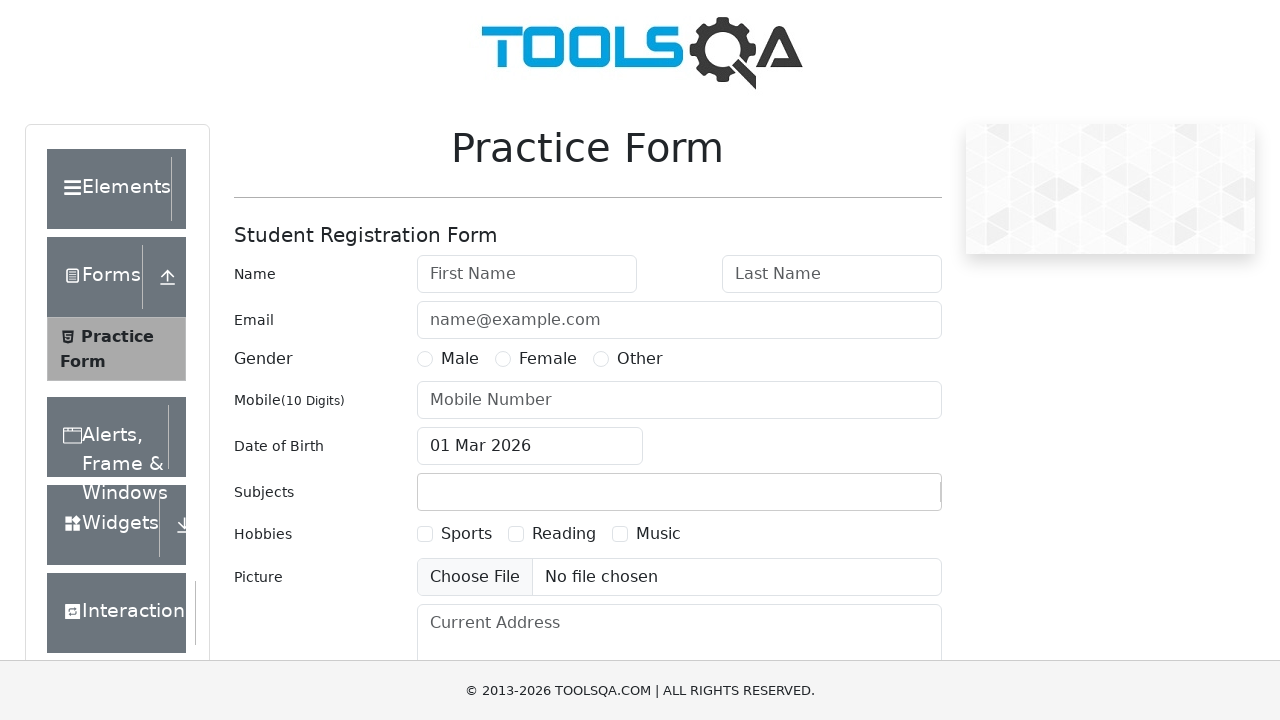

Located state dropdown element
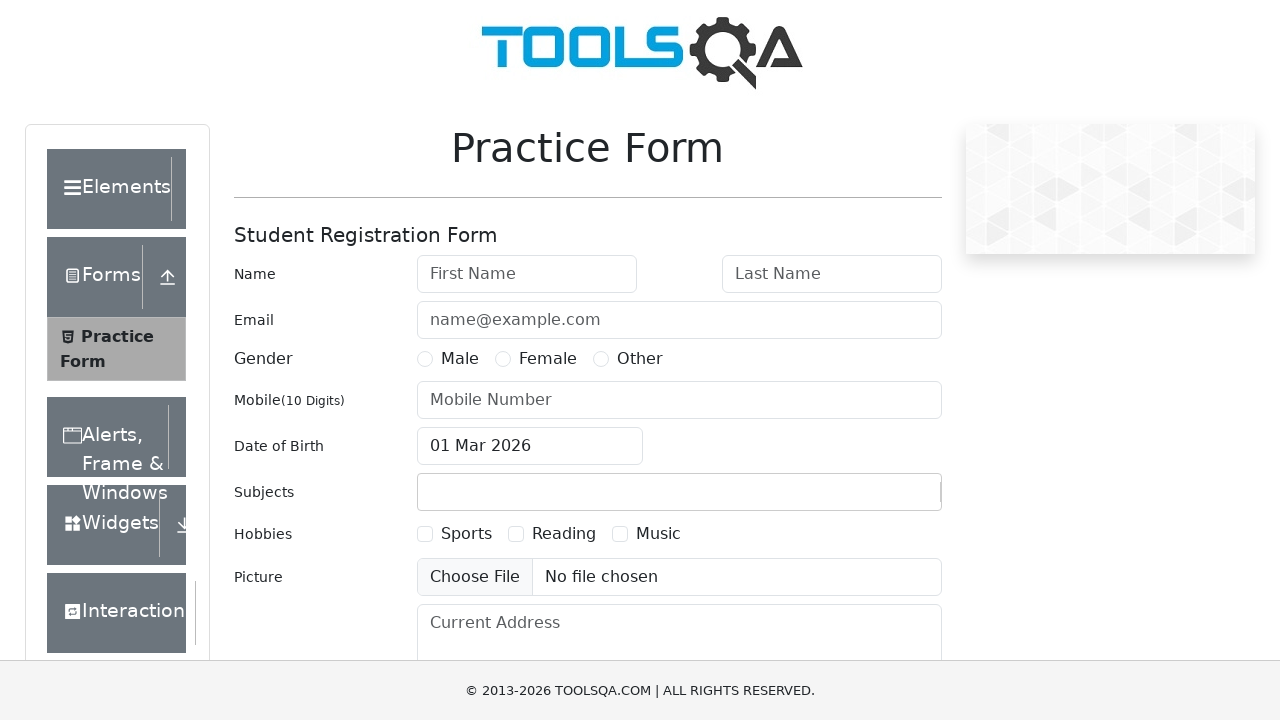

Verified that state dropdown is enabled
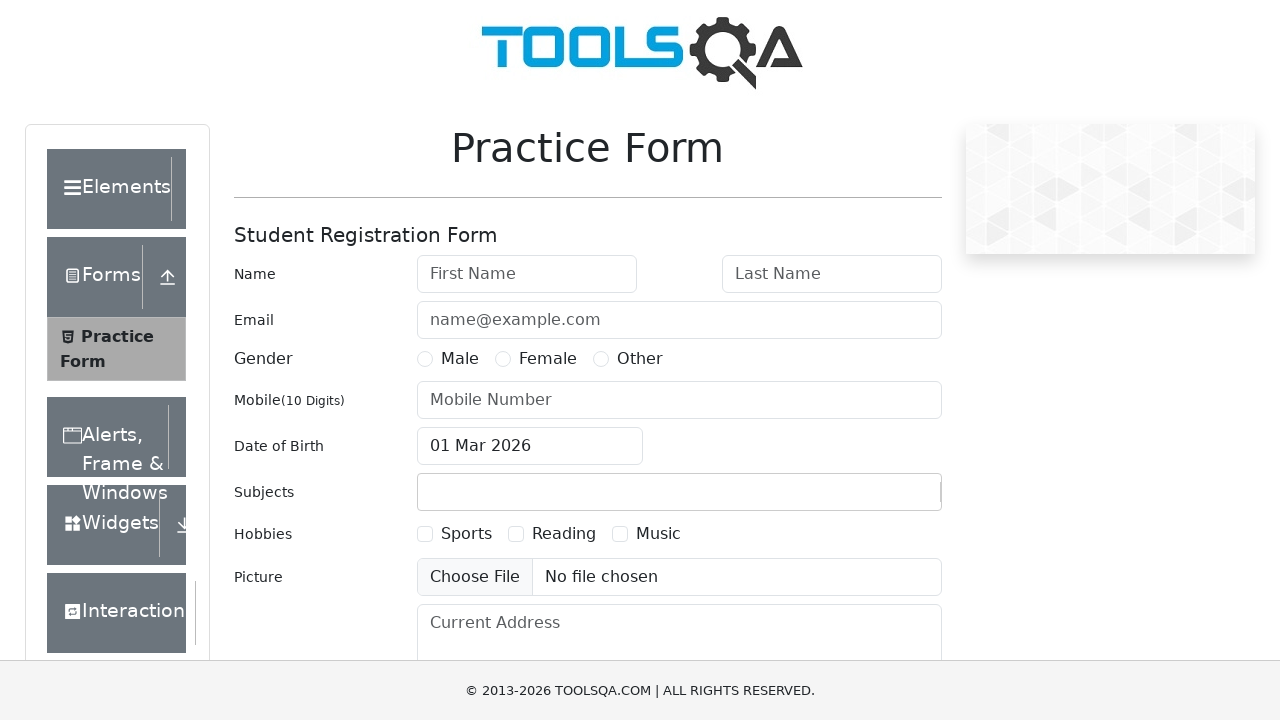

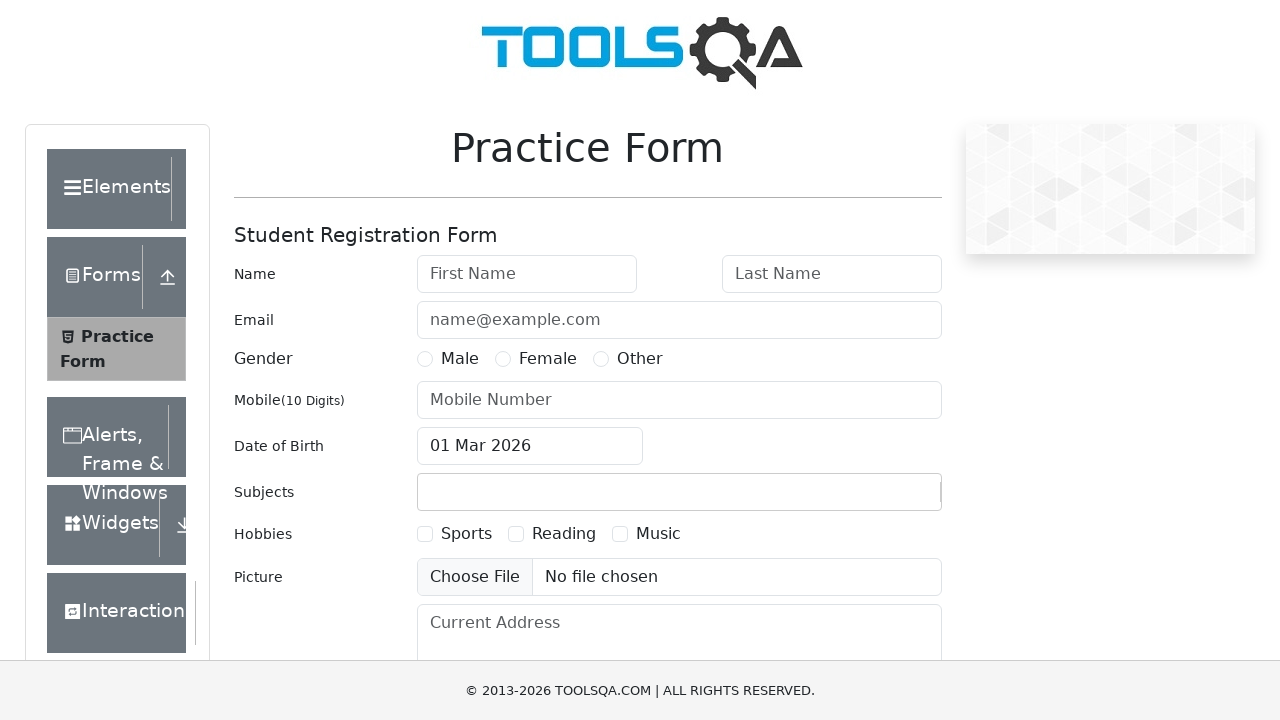